Navigates to the ACC New Zealand website and waits for the page to load

Starting URL: https://www.acc.co.nz

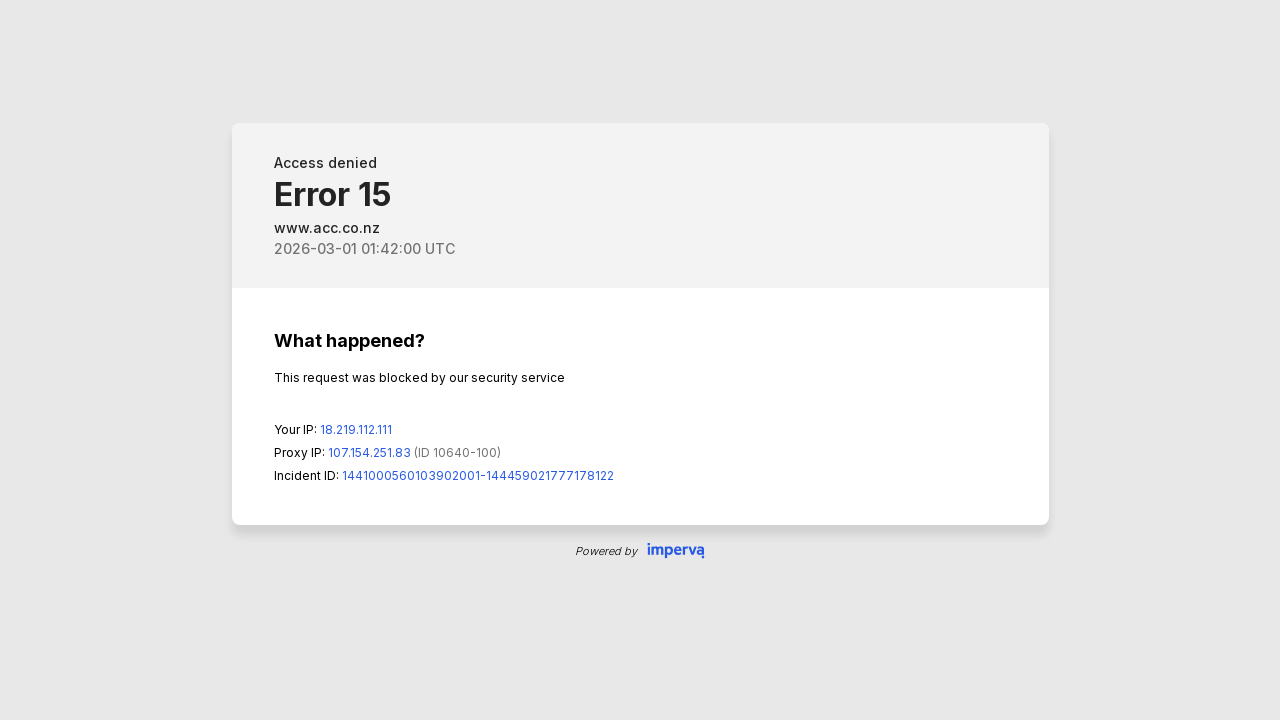

Navigated to ACC New Zealand website at https://www.acc.co.nz
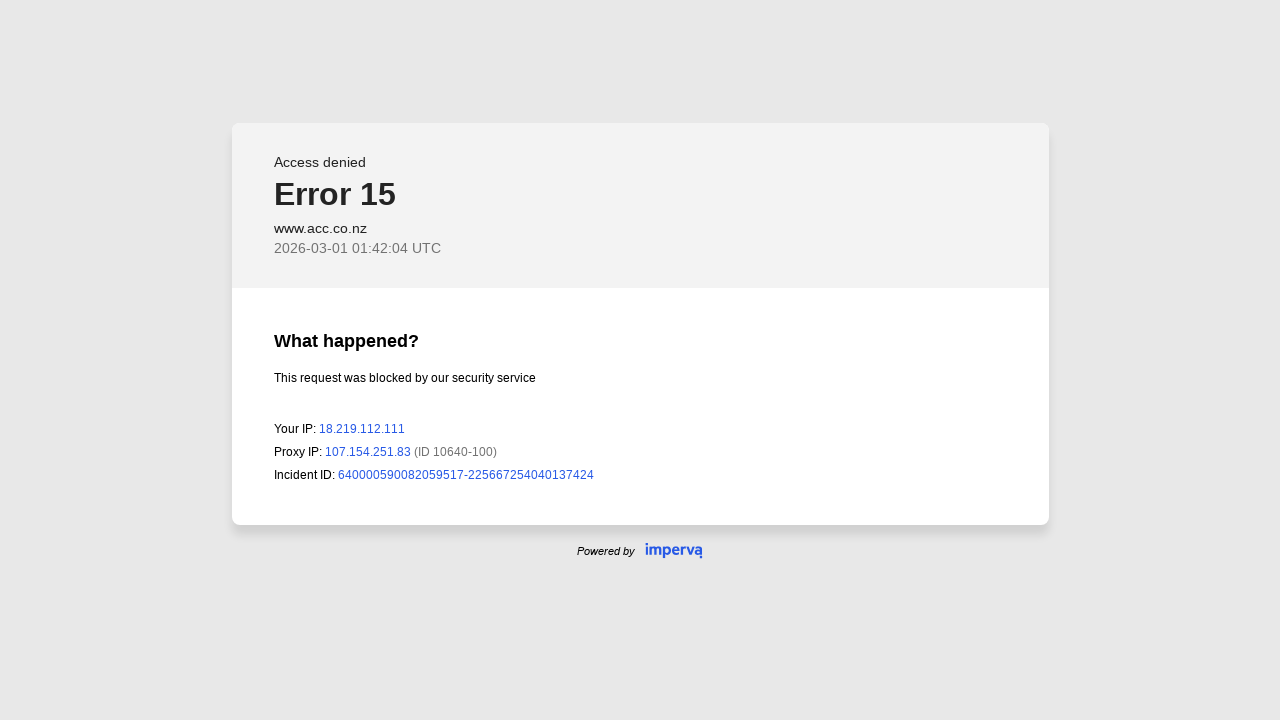

Page fully loaded - network idle state reached
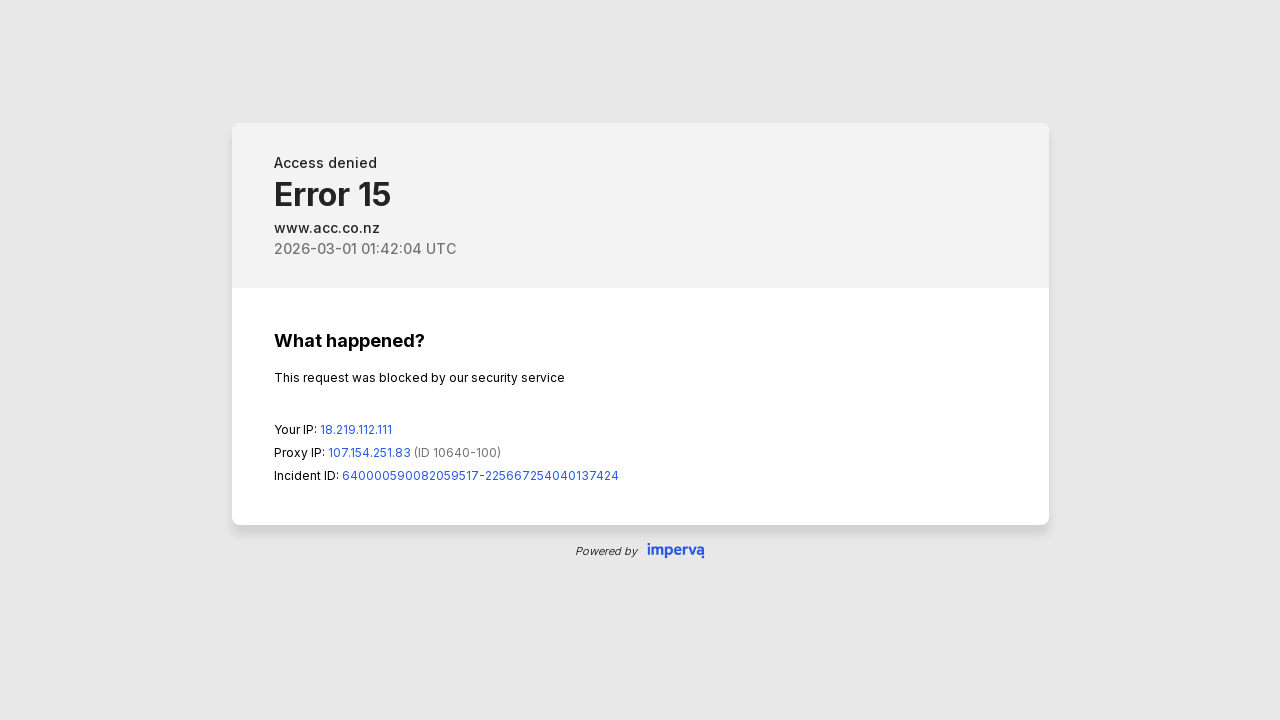

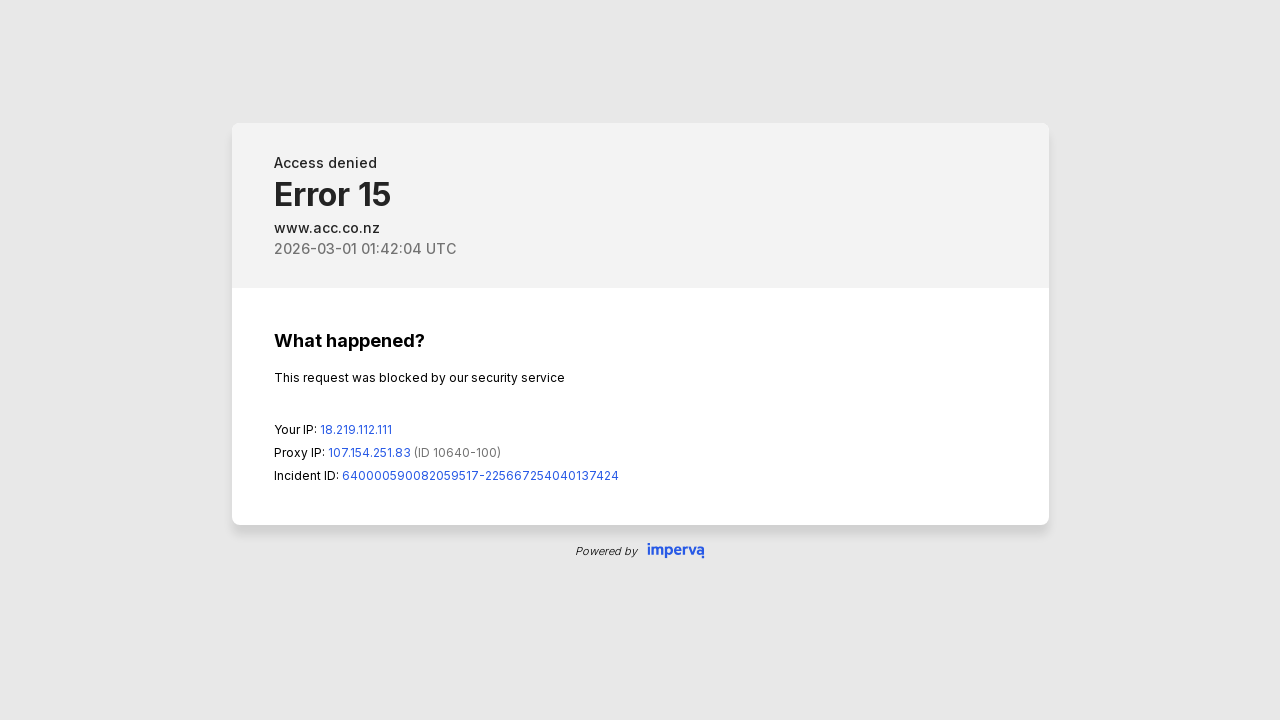